Tests marking all todo items as completed using the toggle all checkbox

Starting URL: https://demo.playwright.dev/todomvc

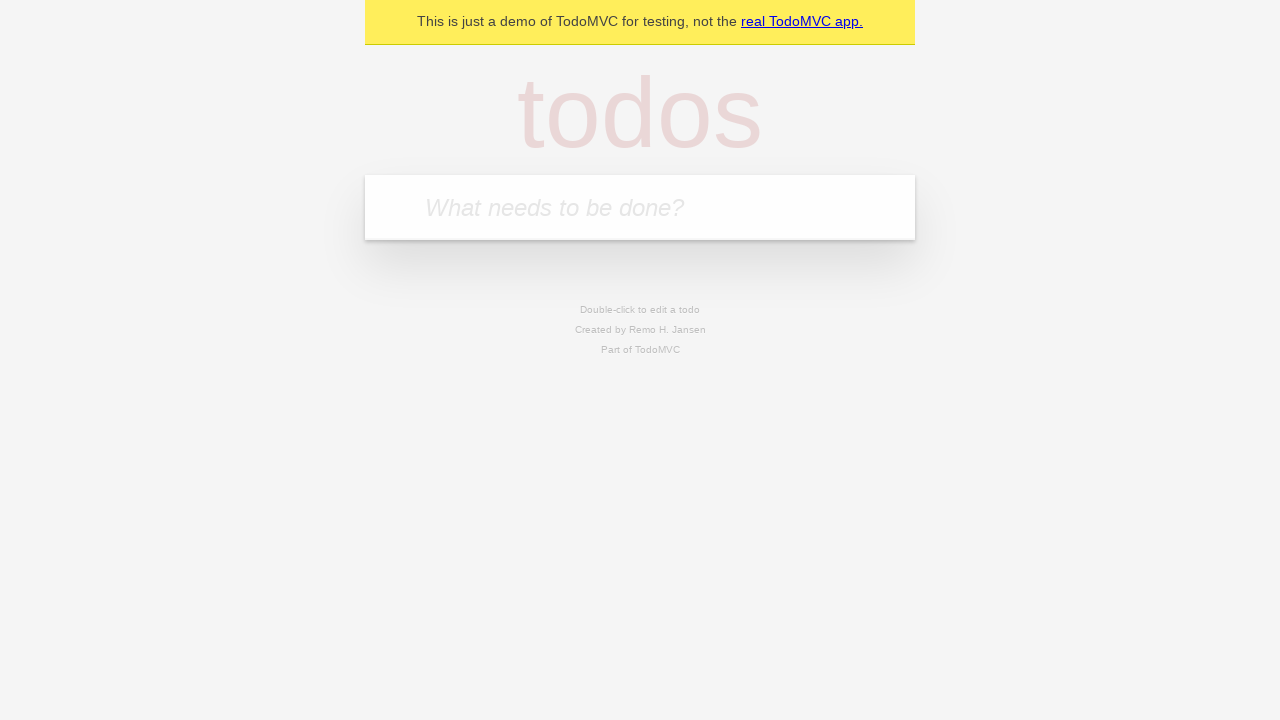

Located the todo input field
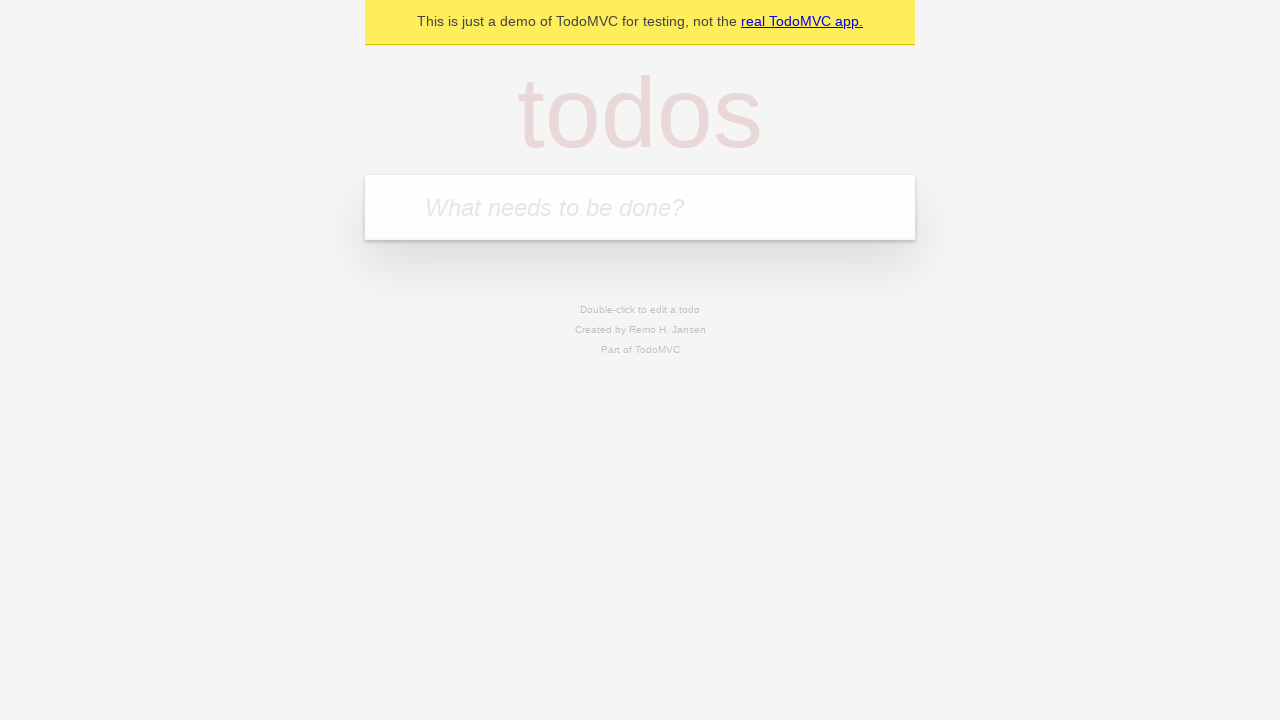

Filled first todo item: 'buy some cheese' on internal:attr=[placeholder="What needs to be done?"i]
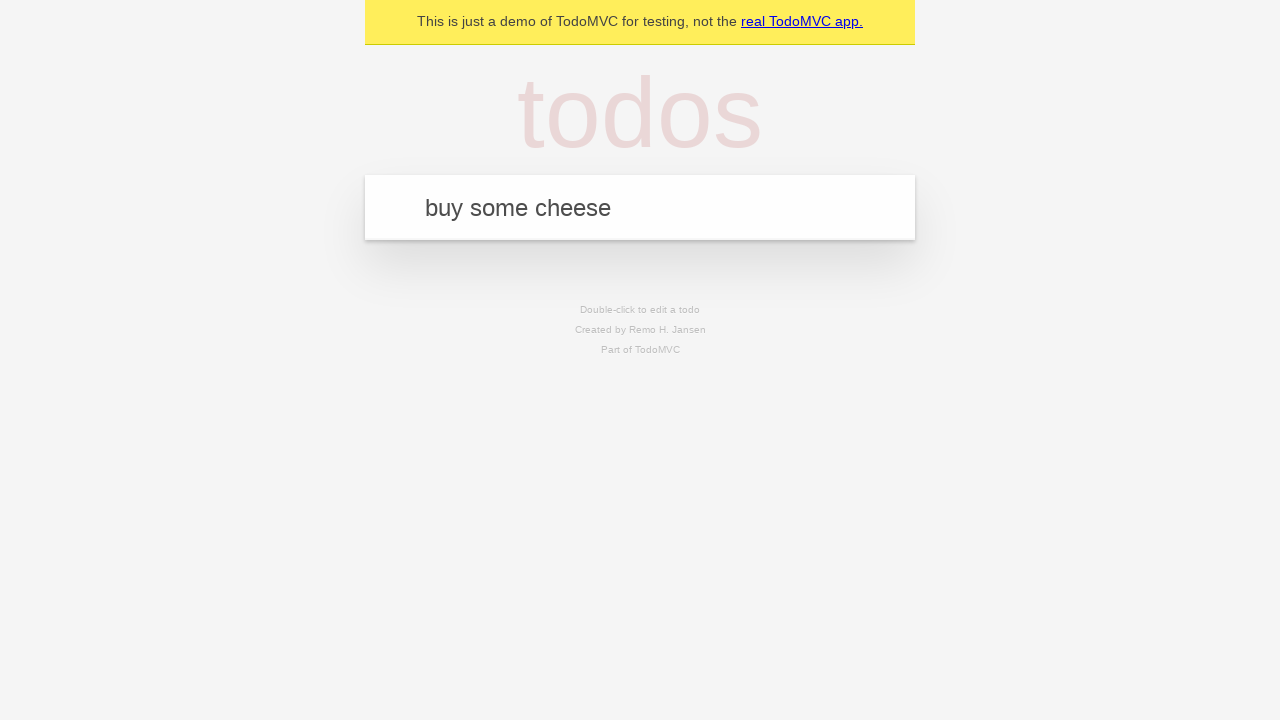

Pressed Enter to add first todo item on internal:attr=[placeholder="What needs to be done?"i]
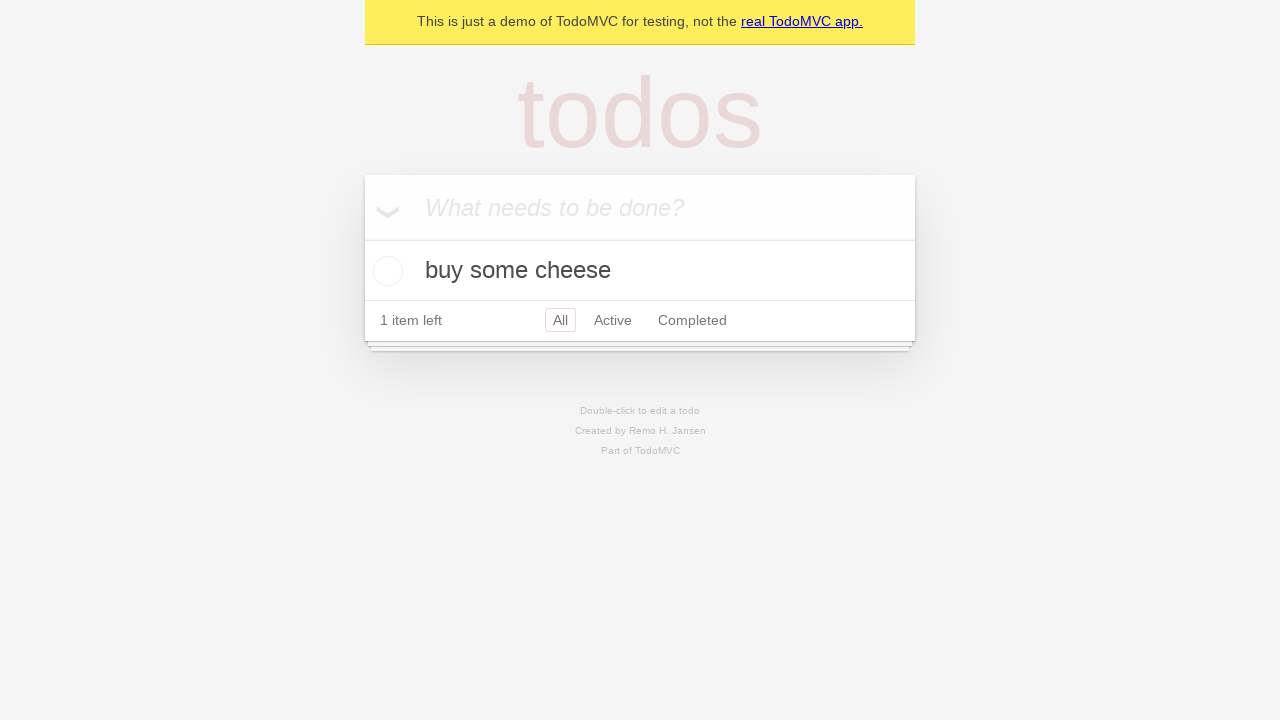

Filled second todo item: 'feed the cat' on internal:attr=[placeholder="What needs to be done?"i]
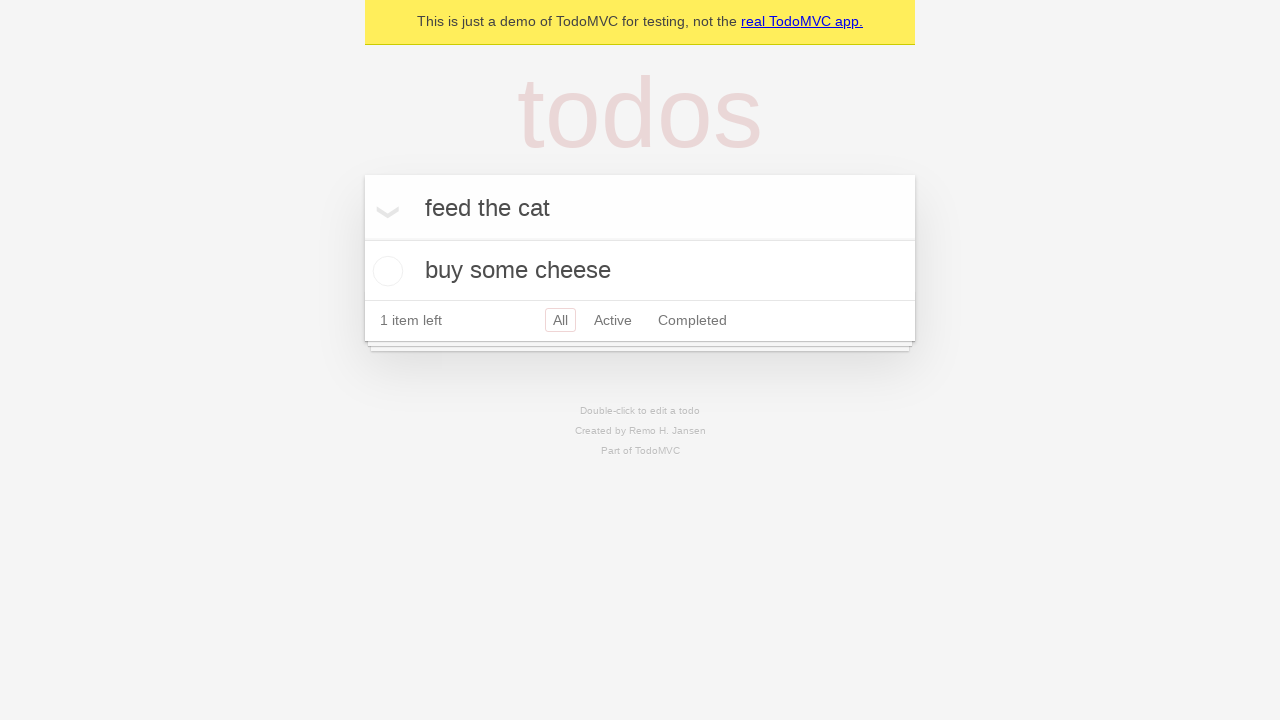

Pressed Enter to add second todo item on internal:attr=[placeholder="What needs to be done?"i]
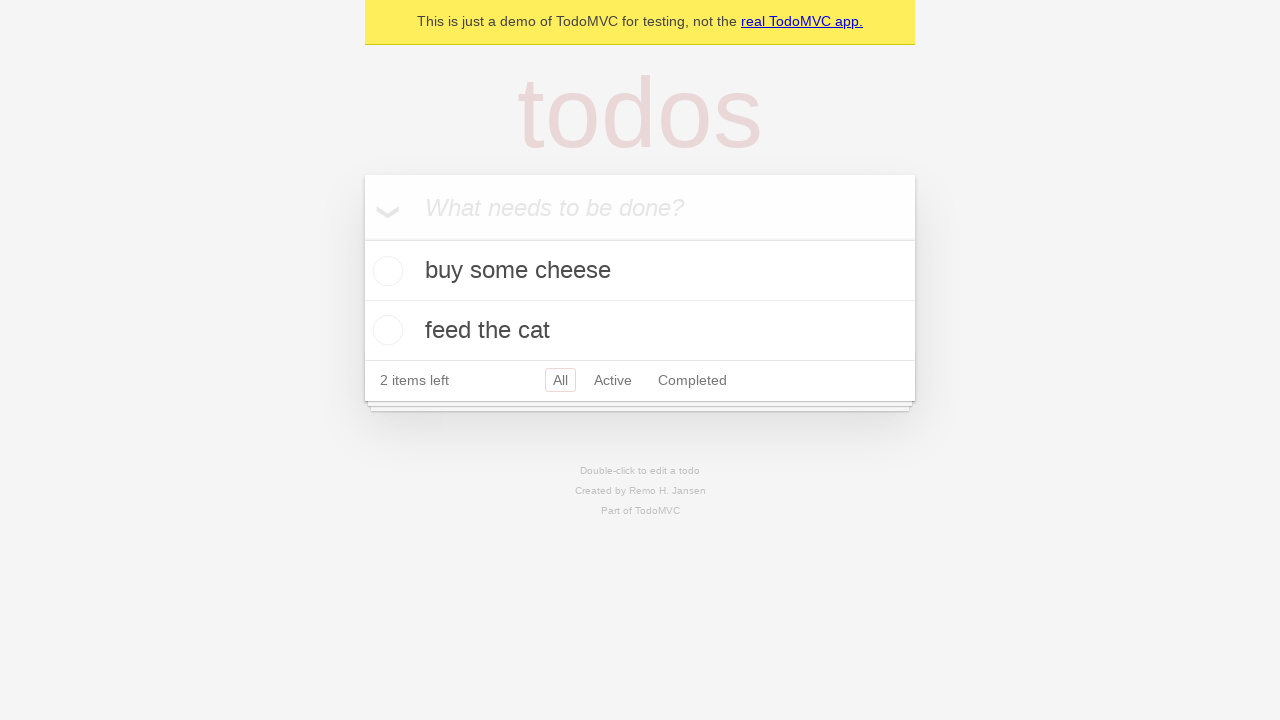

Filled third todo item: 'book a doctors appointment' on internal:attr=[placeholder="What needs to be done?"i]
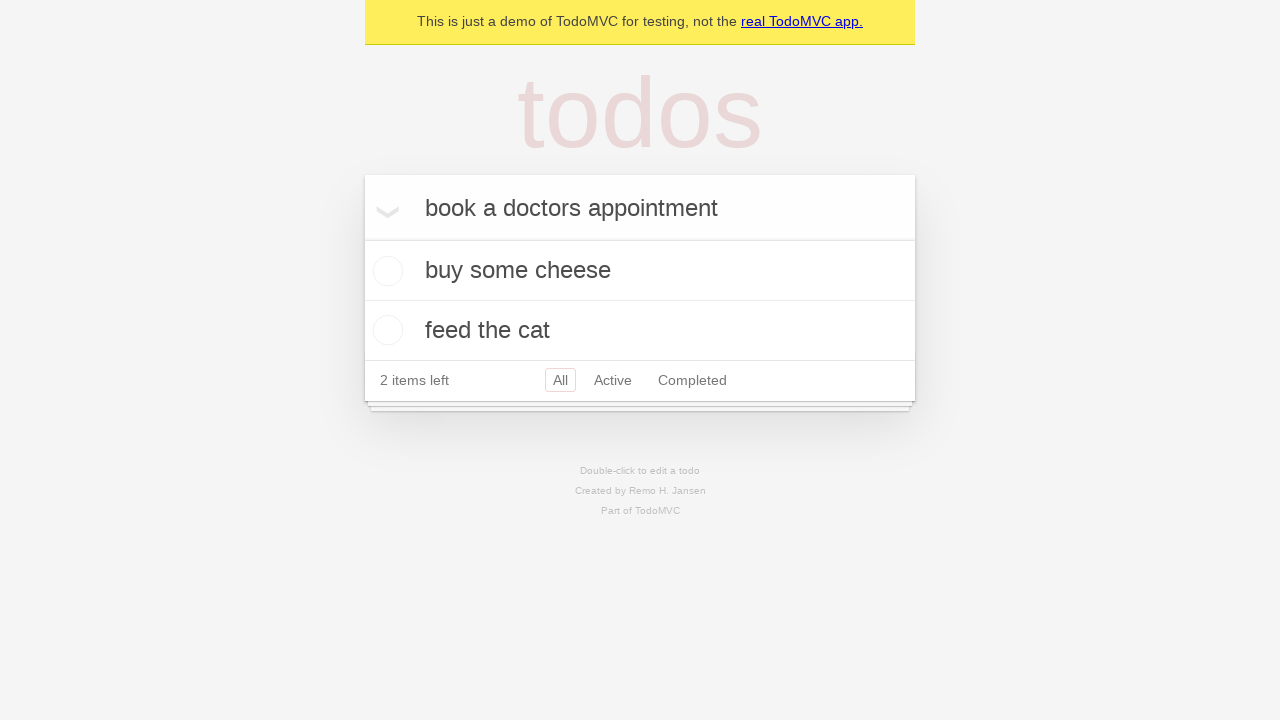

Pressed Enter to add third todo item on internal:attr=[placeholder="What needs to be done?"i]
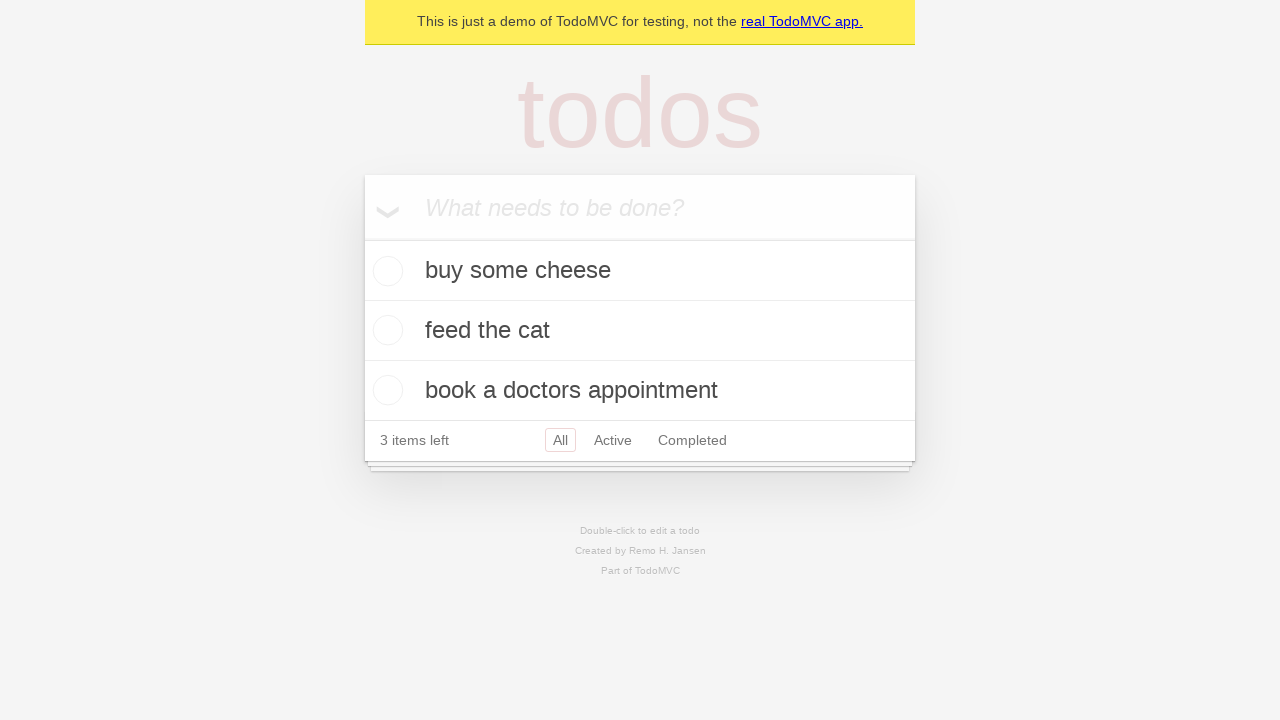

Clicked toggle all checkbox to mark all items as completed at (362, 238) on internal:label="Mark all as complete"i
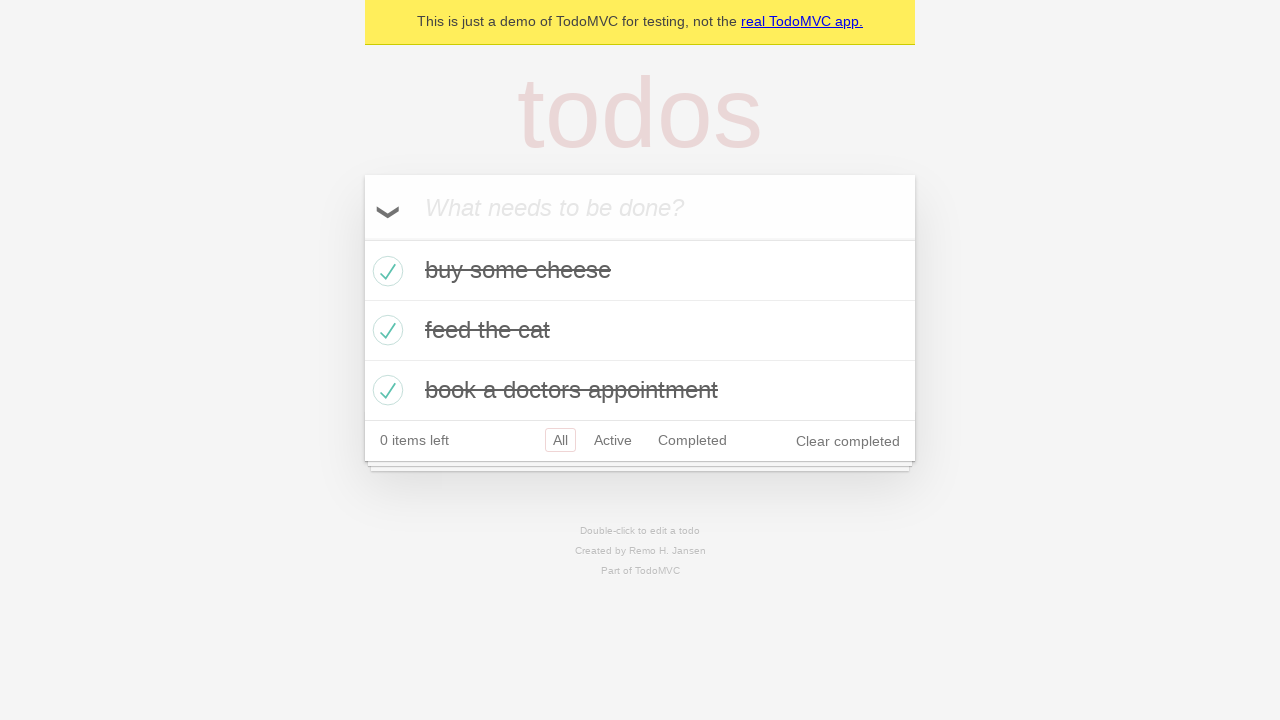

Verified all todo items are marked as completed
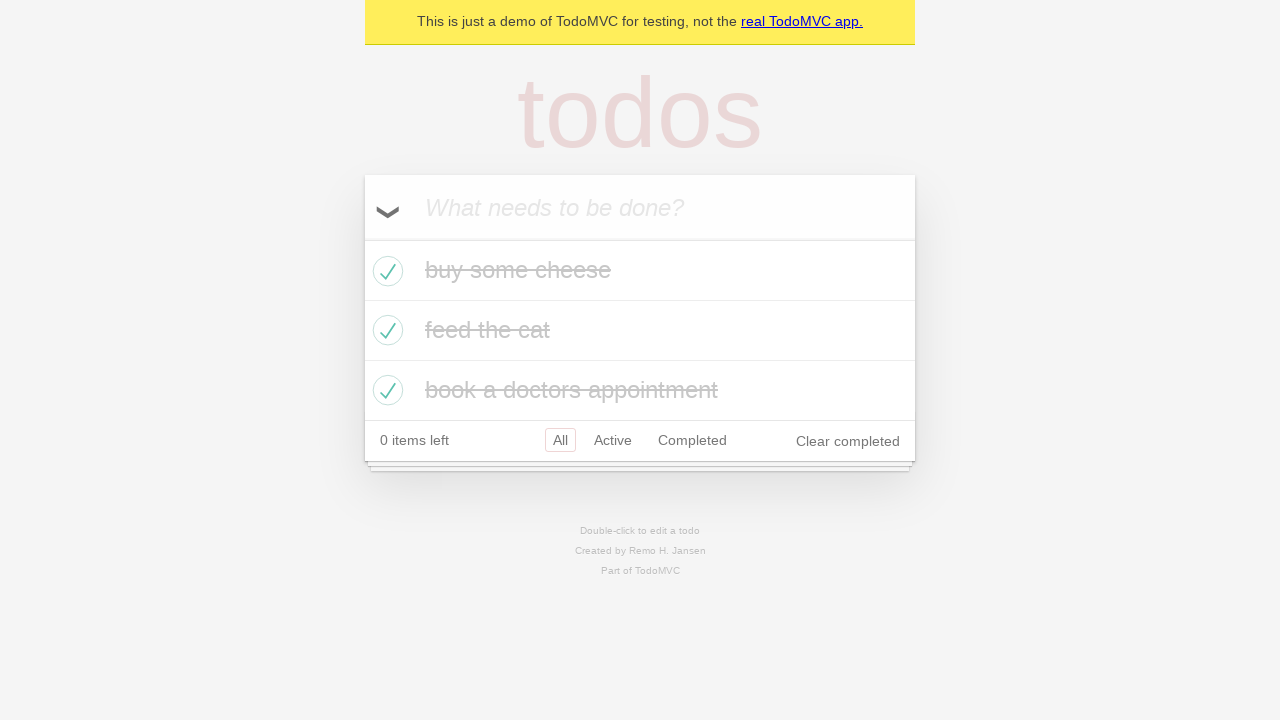

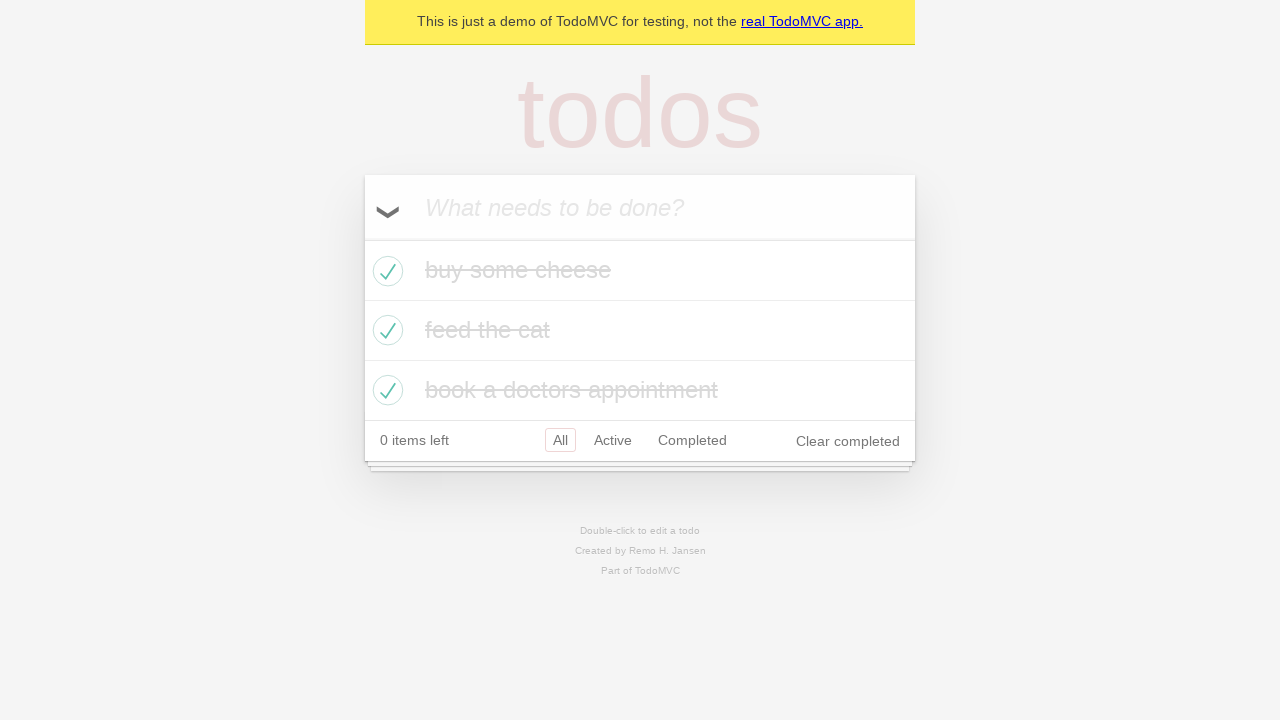